Tests that entering 4 digits in zip code field shows an error message

Starting URL: https://sharelane.com/cgi-bin/register.py

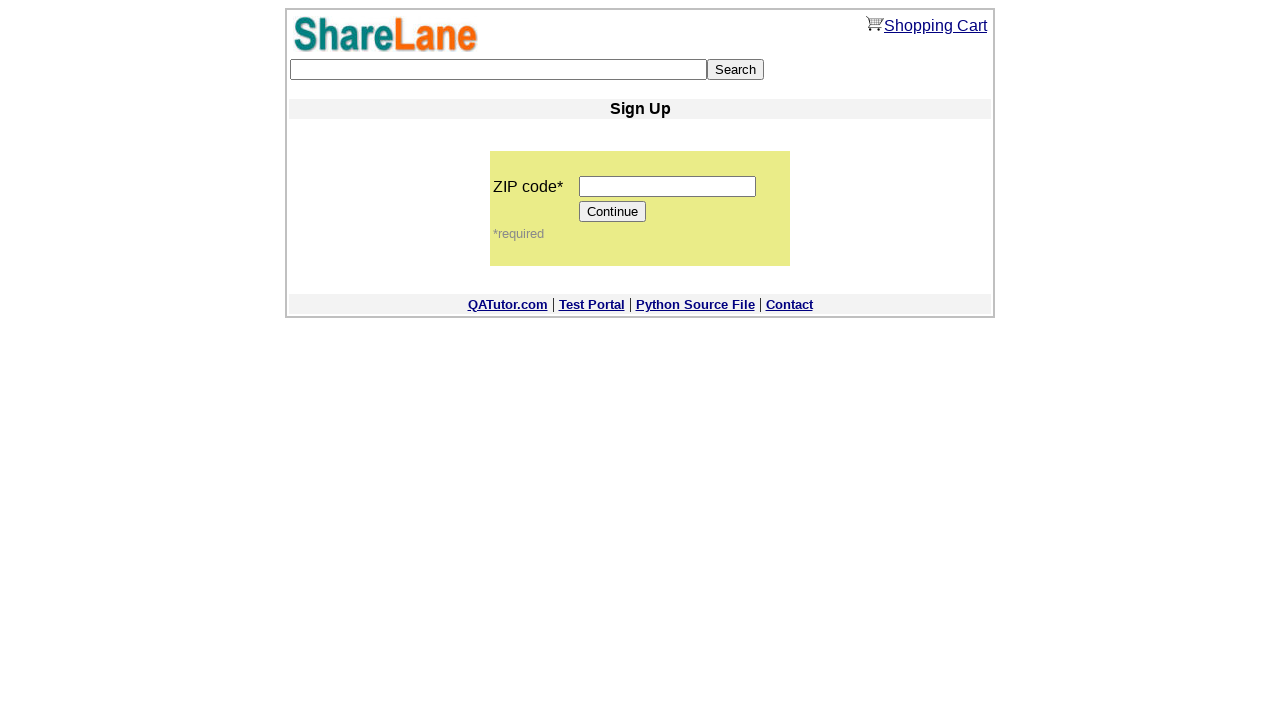

Filled zip code field with 4 digits '1234' on input[name='zip_code']
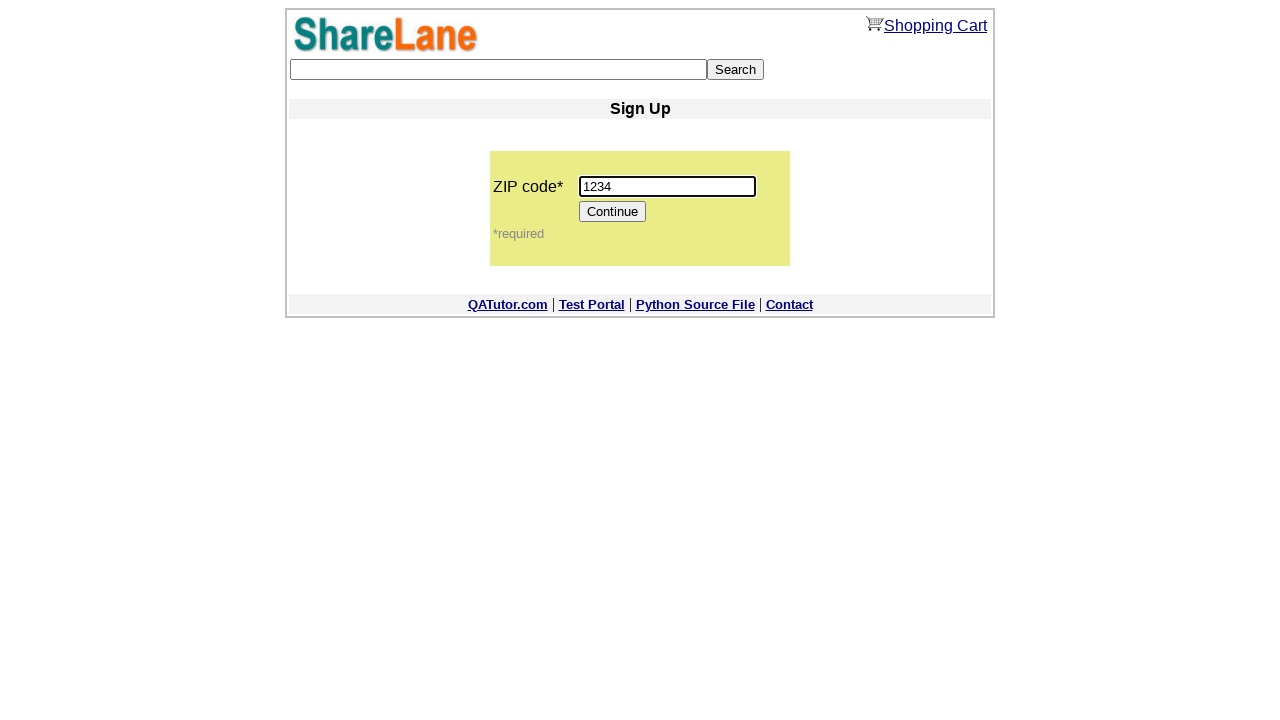

Clicked Continue button at (613, 212) on [value='Continue']
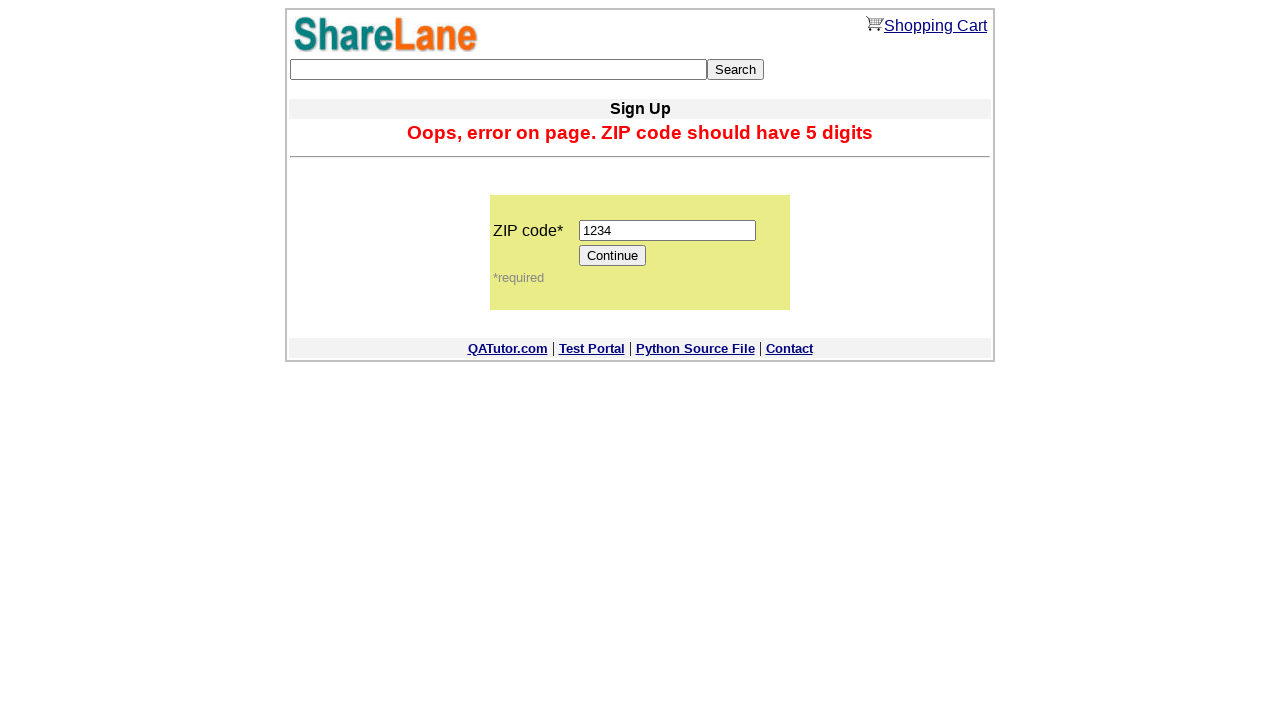

Error message appeared for invalid 4-digit zip code
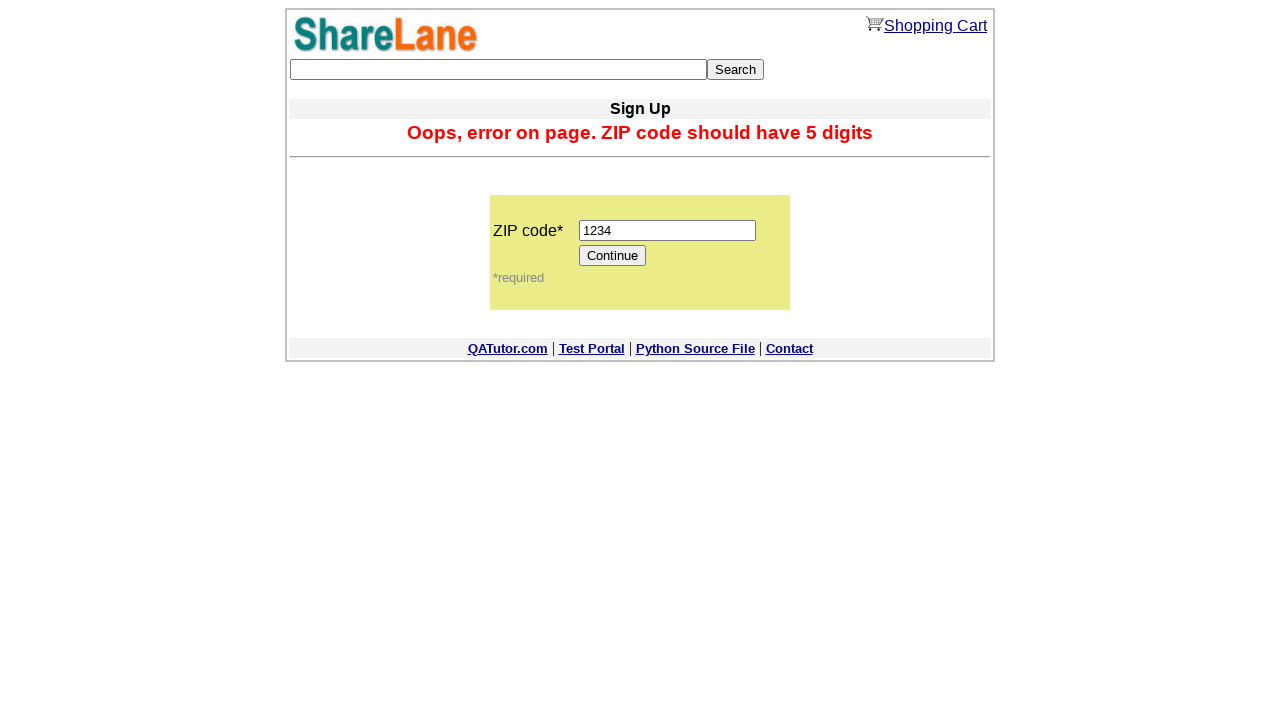

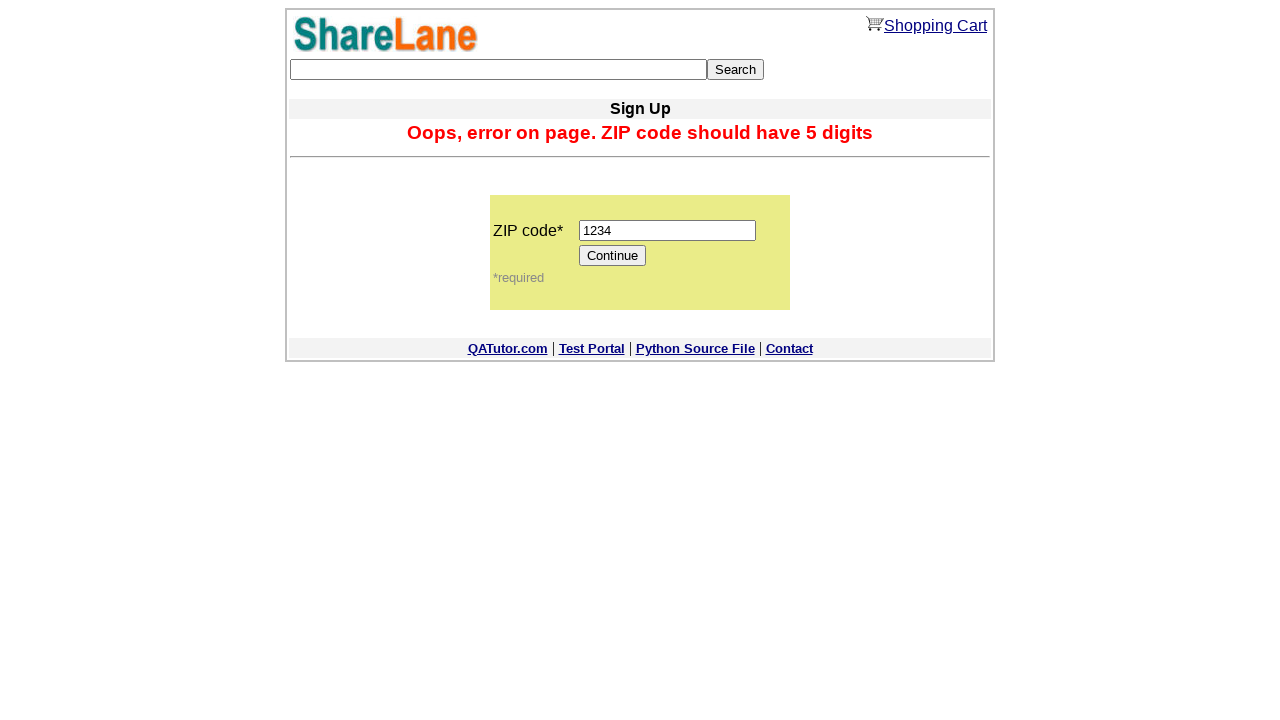